Tests browser alert prompt functionality by clicking a link to trigger a prompt, entering text, and dismissing it

Starting URL: https://www.selenium.dev/documentation/webdriver/interactions/alerts/

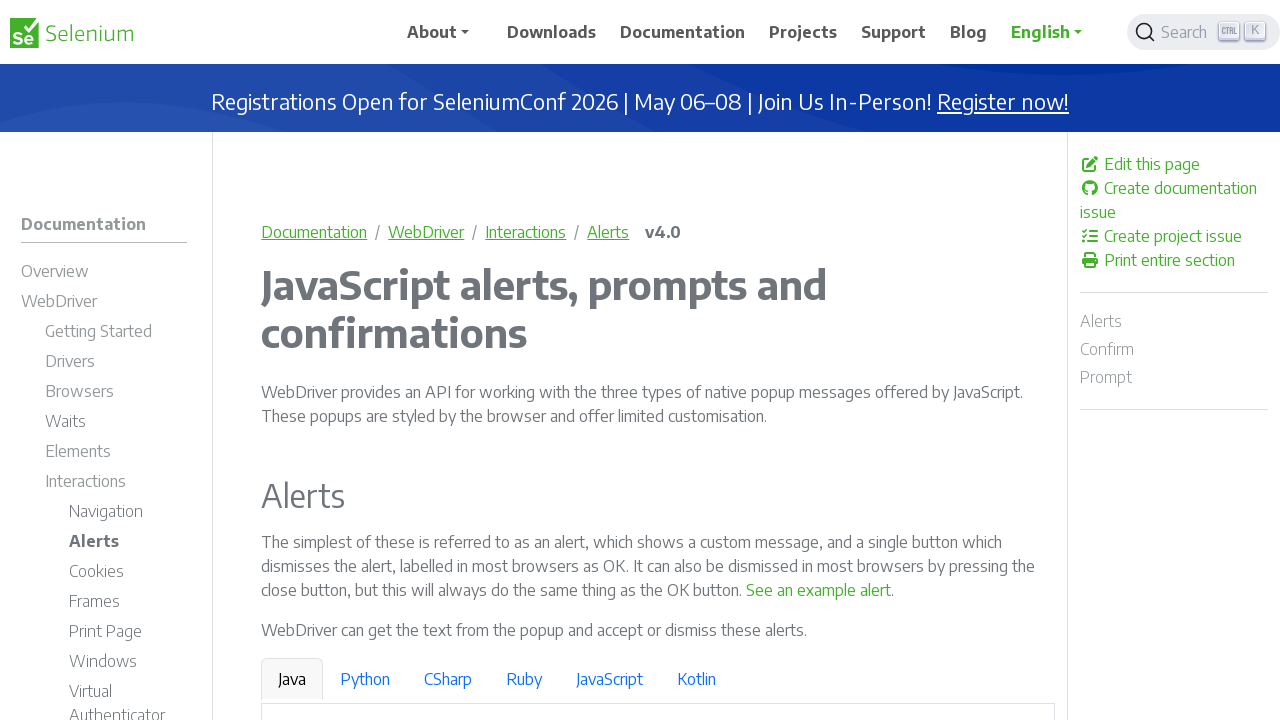

Clicked link to trigger prompt dialog at (627, 360) on text='See a sample prompt'
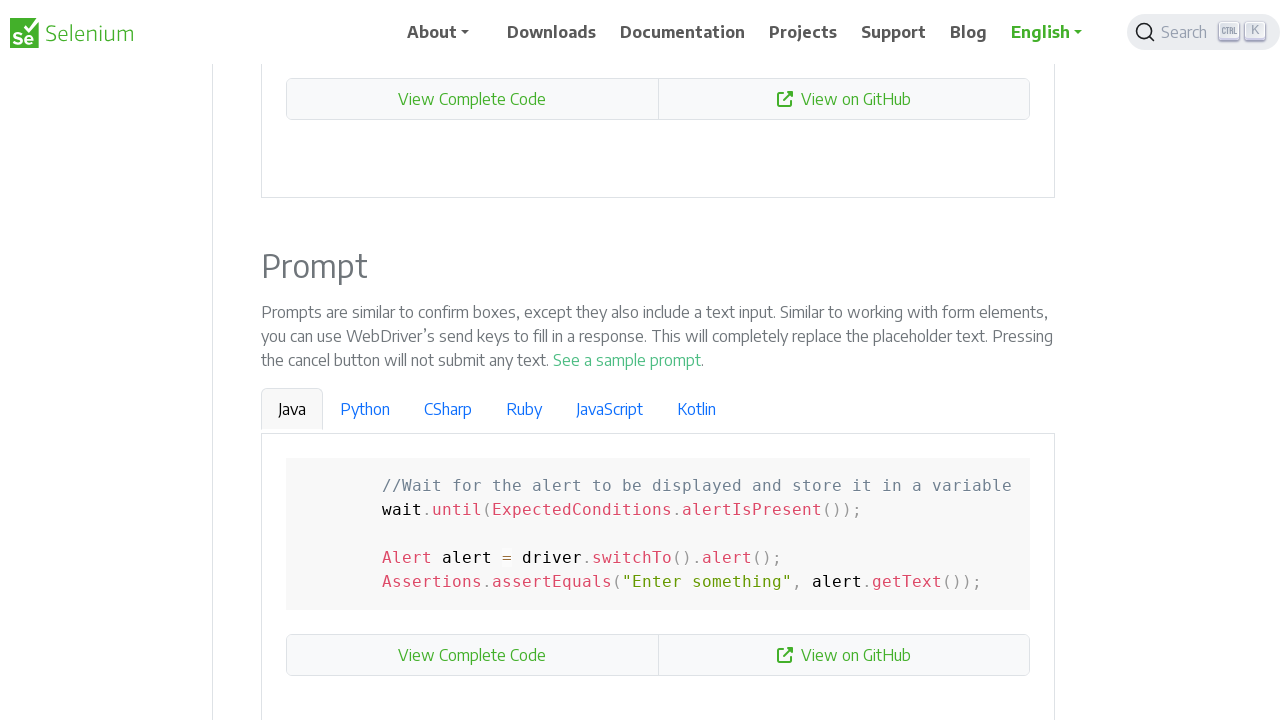

Set up dialog handler to accept prompt with 'Linux' text
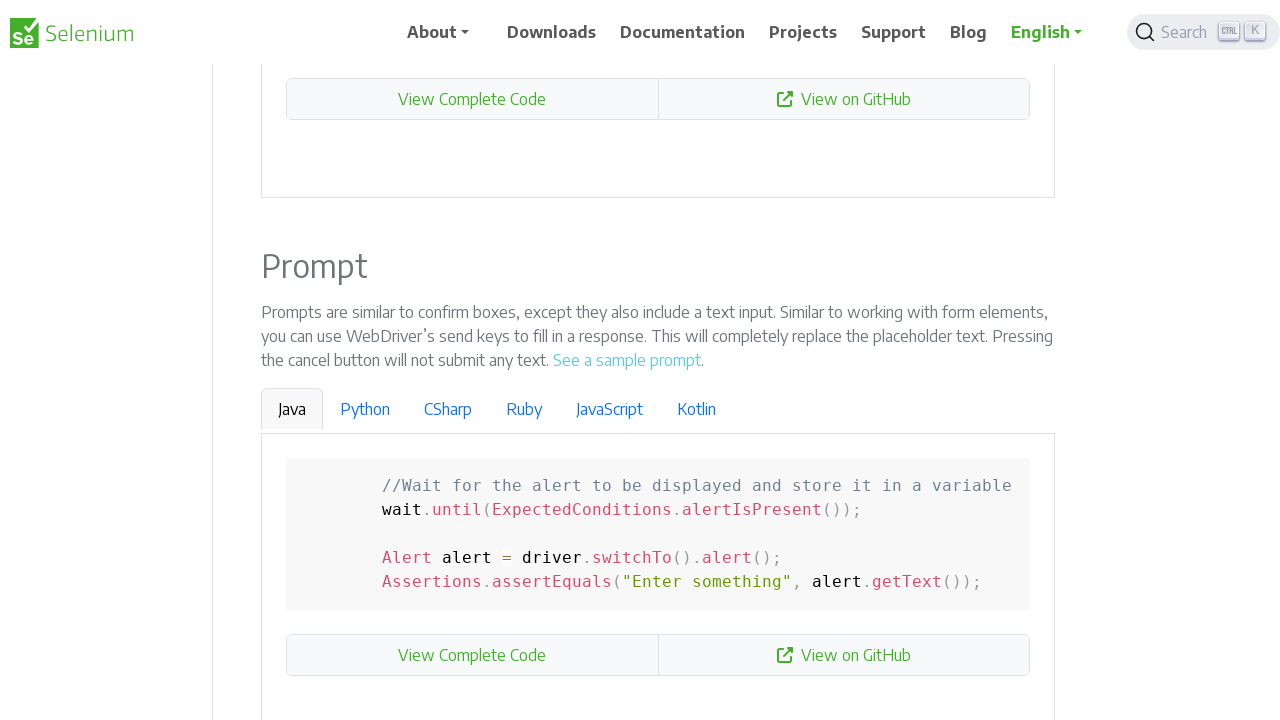

Waited for dialog to be processed
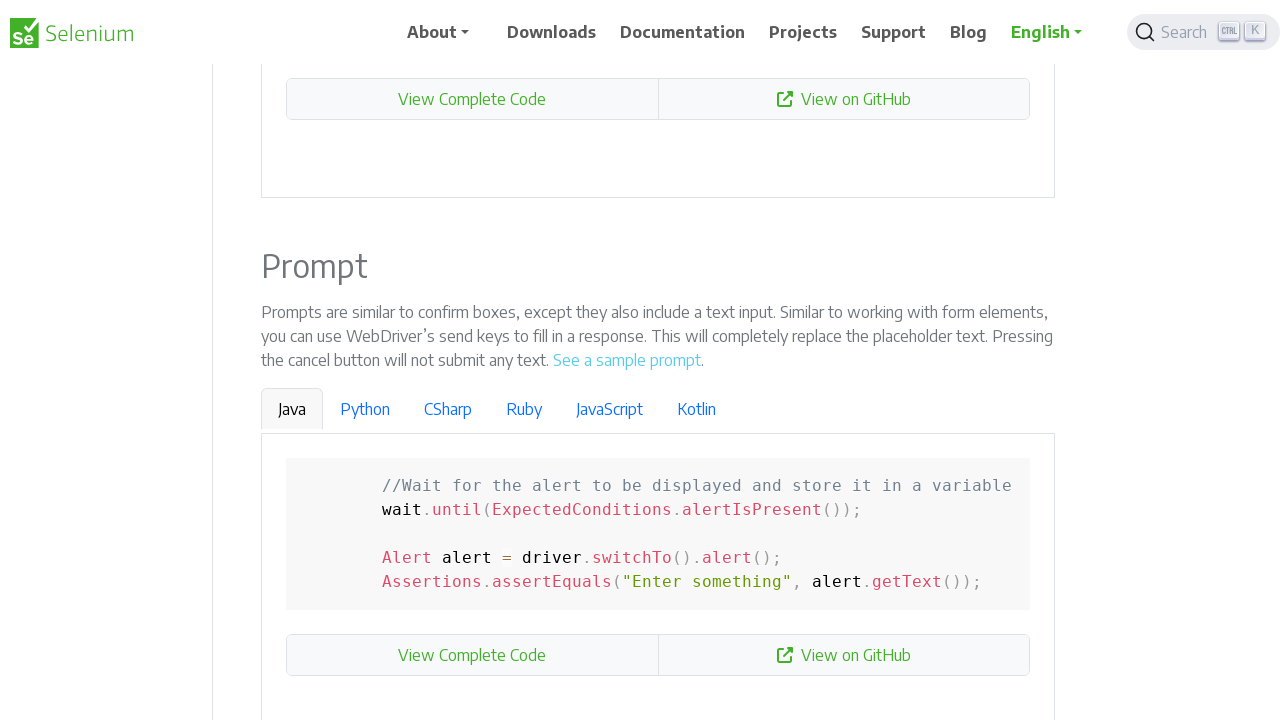

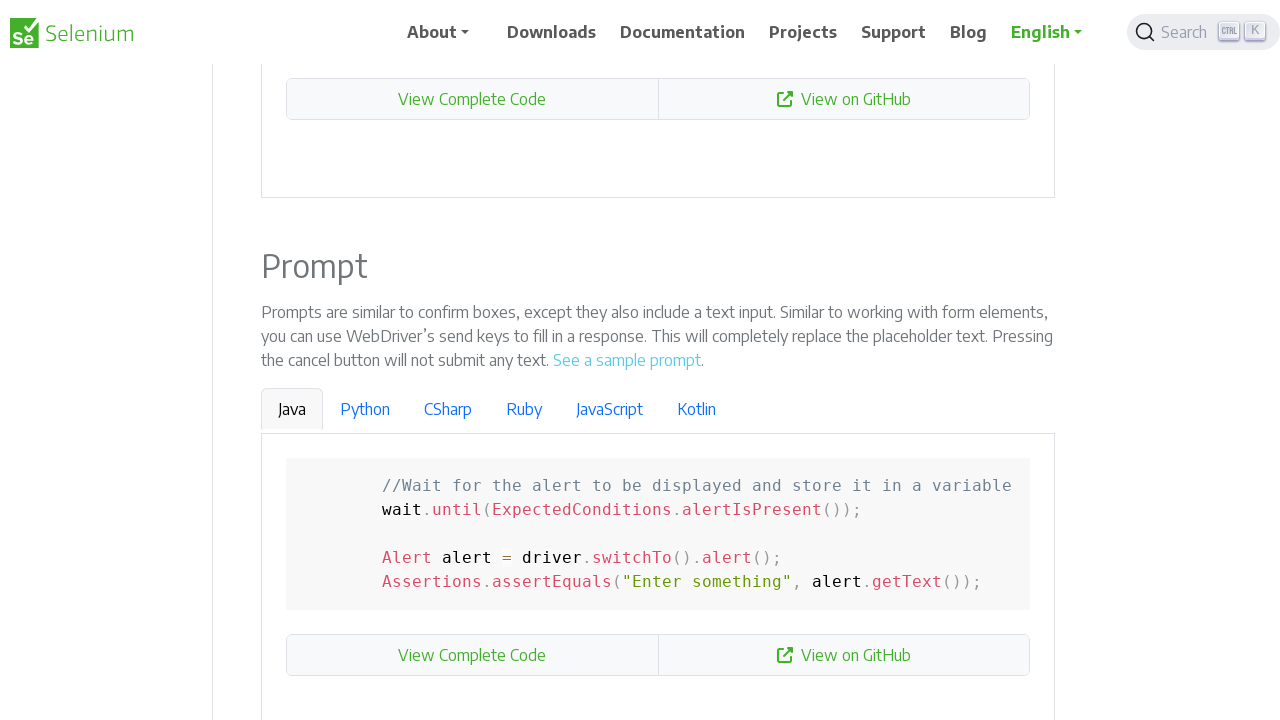